Tests adding multiple todo items and verifying they appear in the list correctly

Starting URL: https://demo.playwright.dev/todomvc

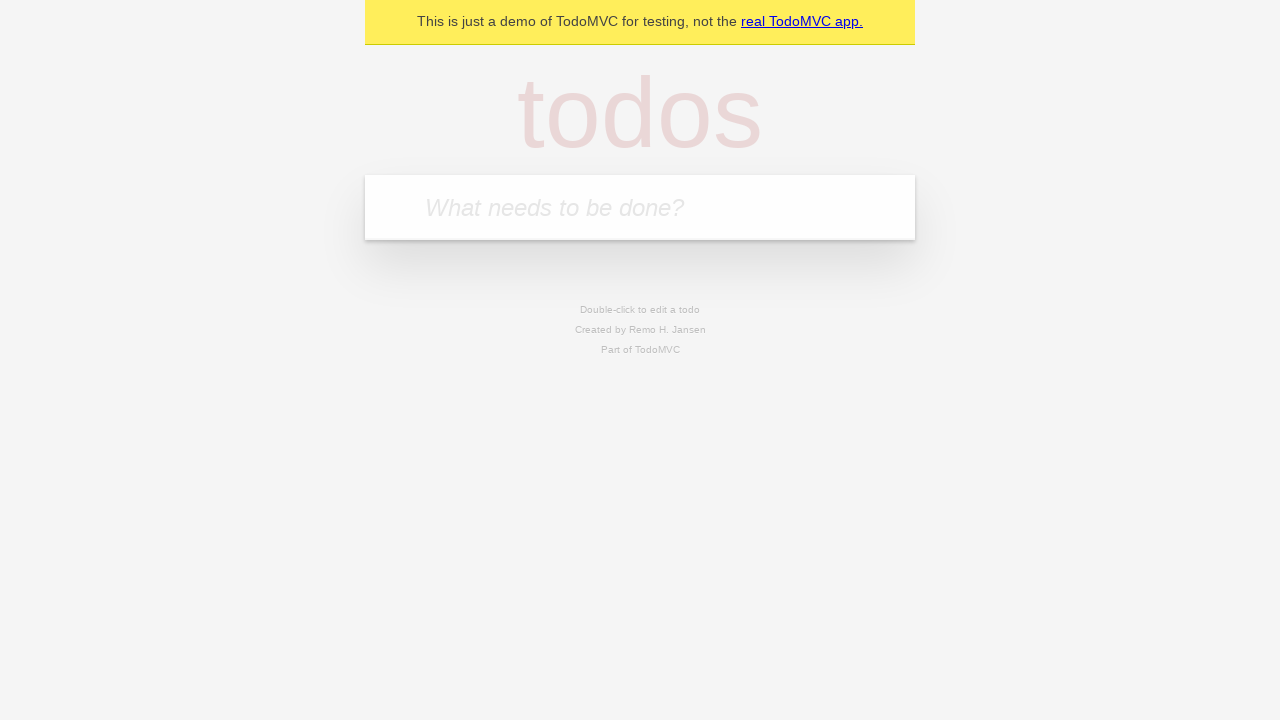

Filled todo input with 'buy some cheese' on internal:attr=[placeholder="What needs to be done?"i]
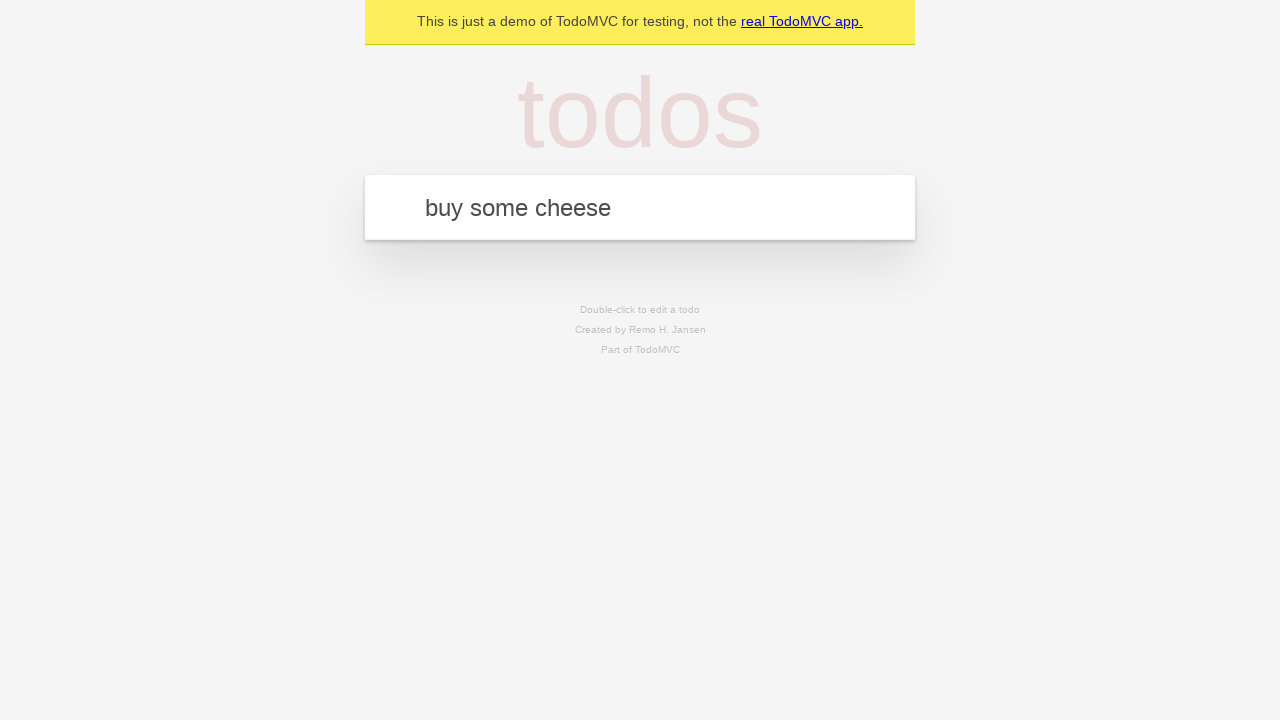

Pressed Enter to add first todo item on internal:attr=[placeholder="What needs to be done?"i]
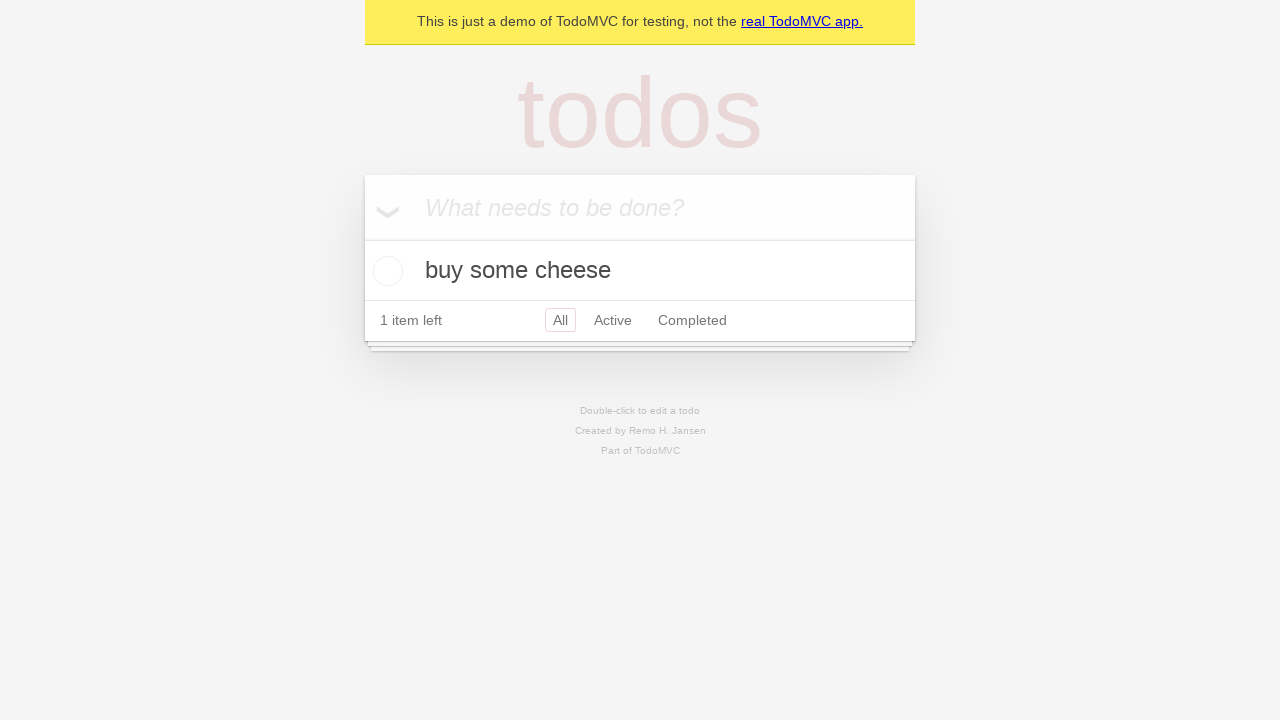

Verified first todo item appeared in the list
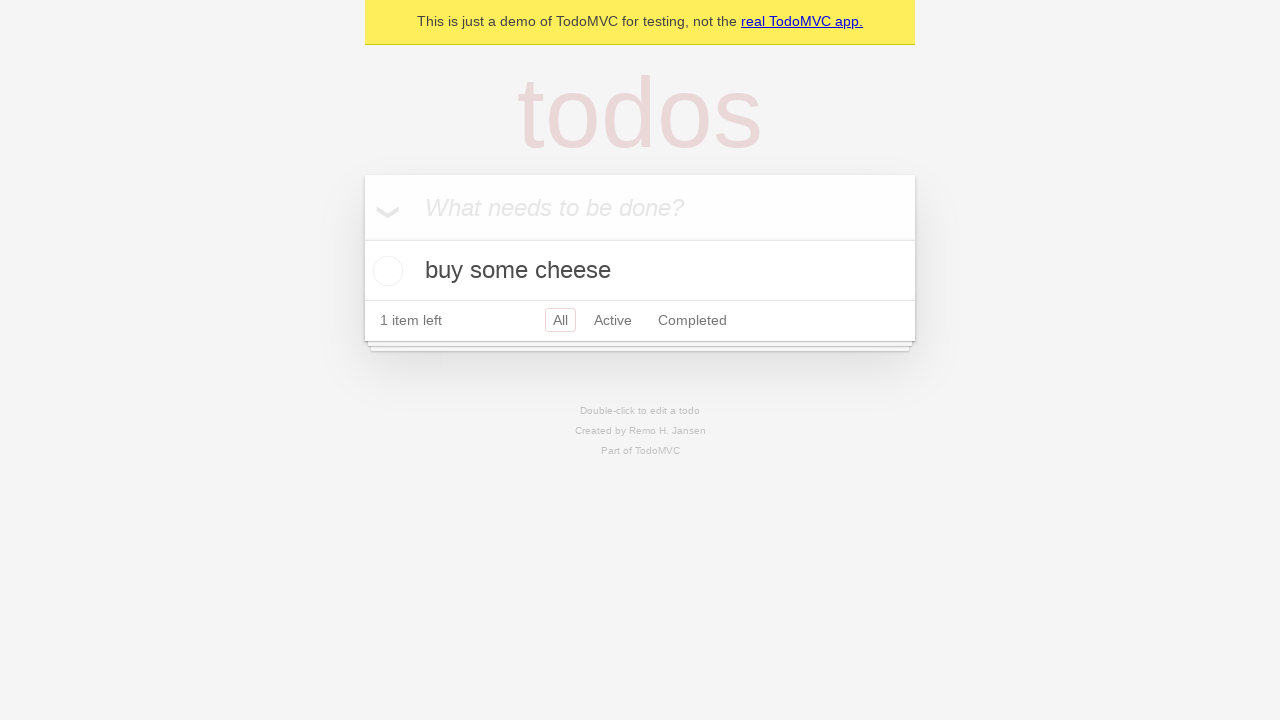

Filled todo input with 'feed the cat' on internal:attr=[placeholder="What needs to be done?"i]
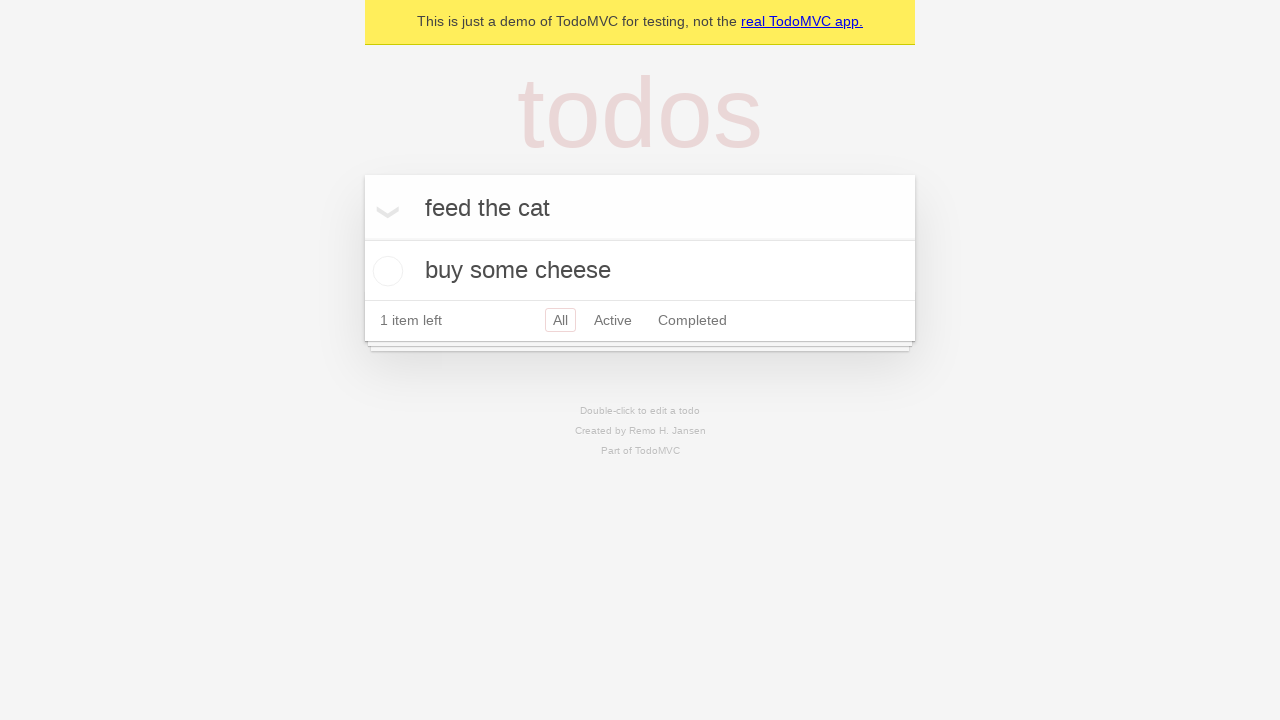

Pressed Enter to add second todo item on internal:attr=[placeholder="What needs to be done?"i]
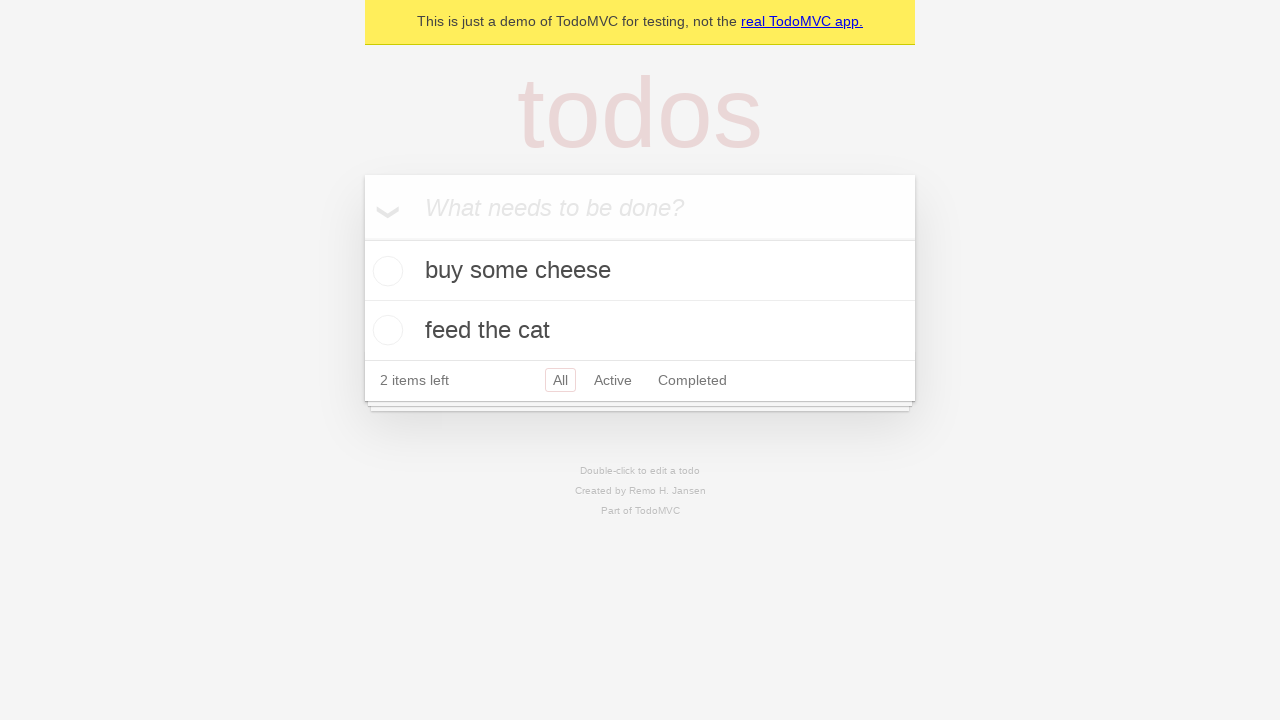

Verified second todo item appeared in the list
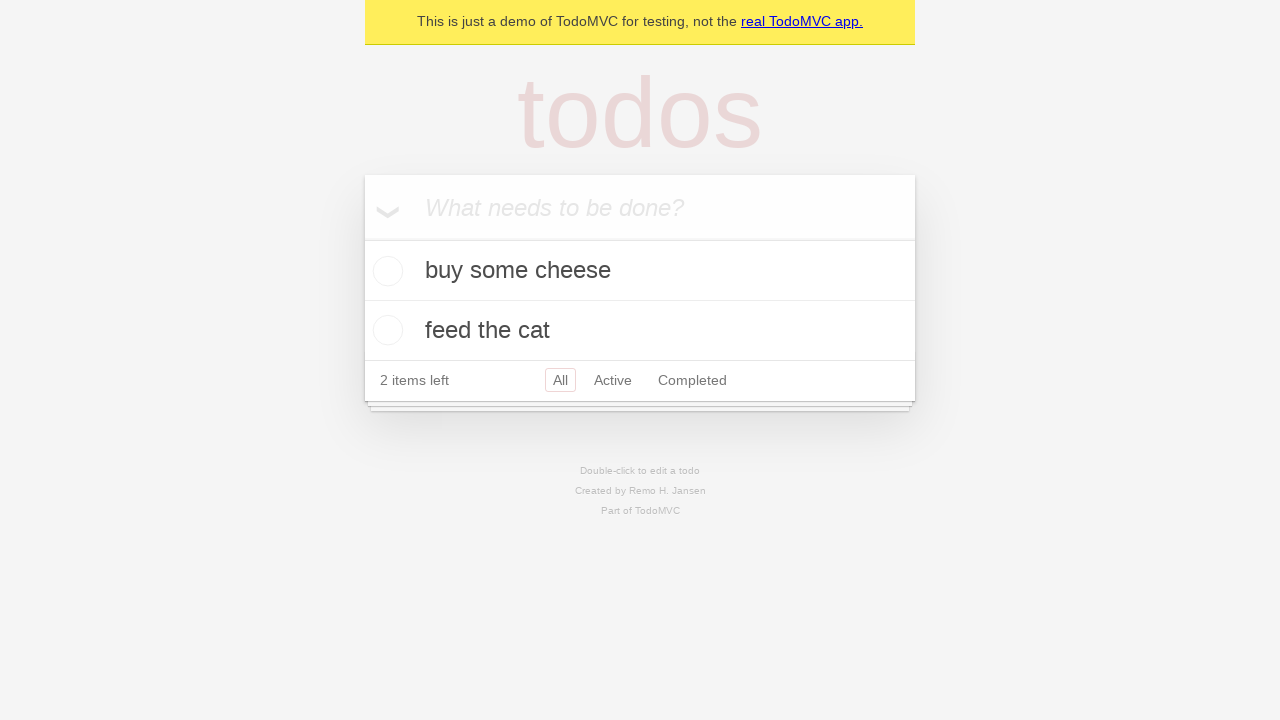

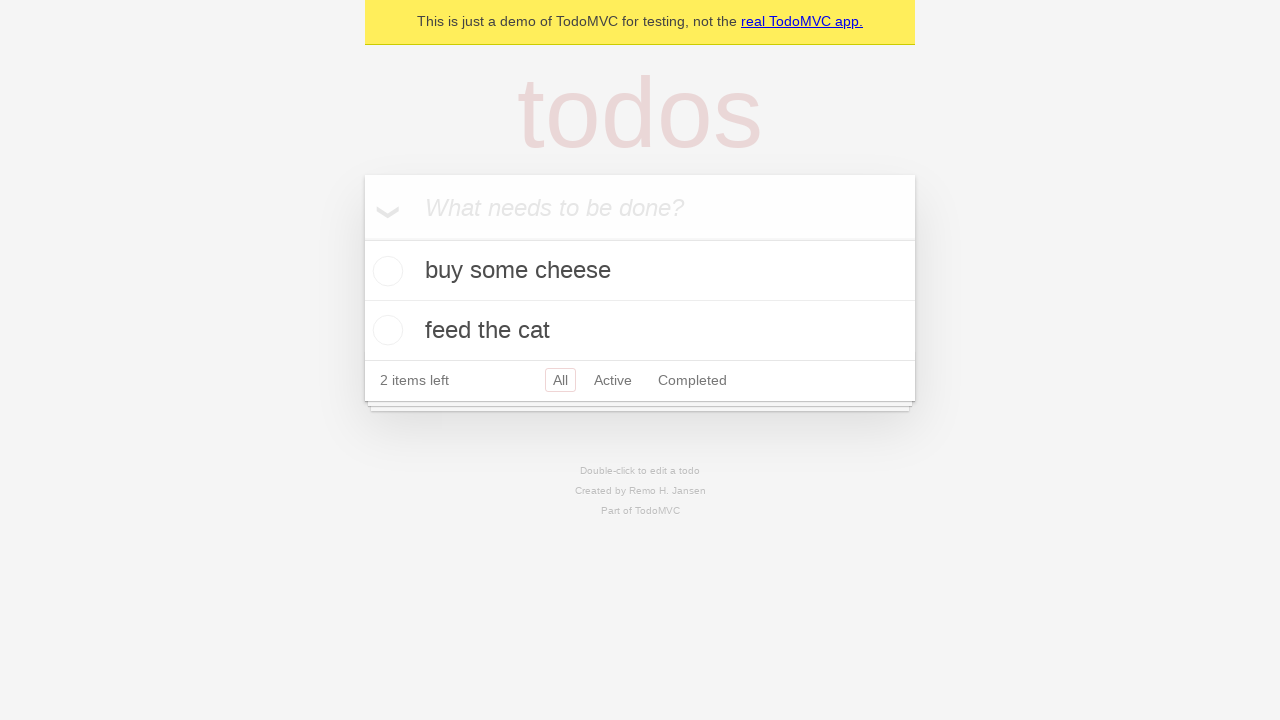